Tests basic HTML form controls by selecting a radio button, toggling checkboxes (selecting then deselecting), and clicking a register button to verify form submission.

Starting URL: https://www.hyrtutorials.com/p/basic-controls.html

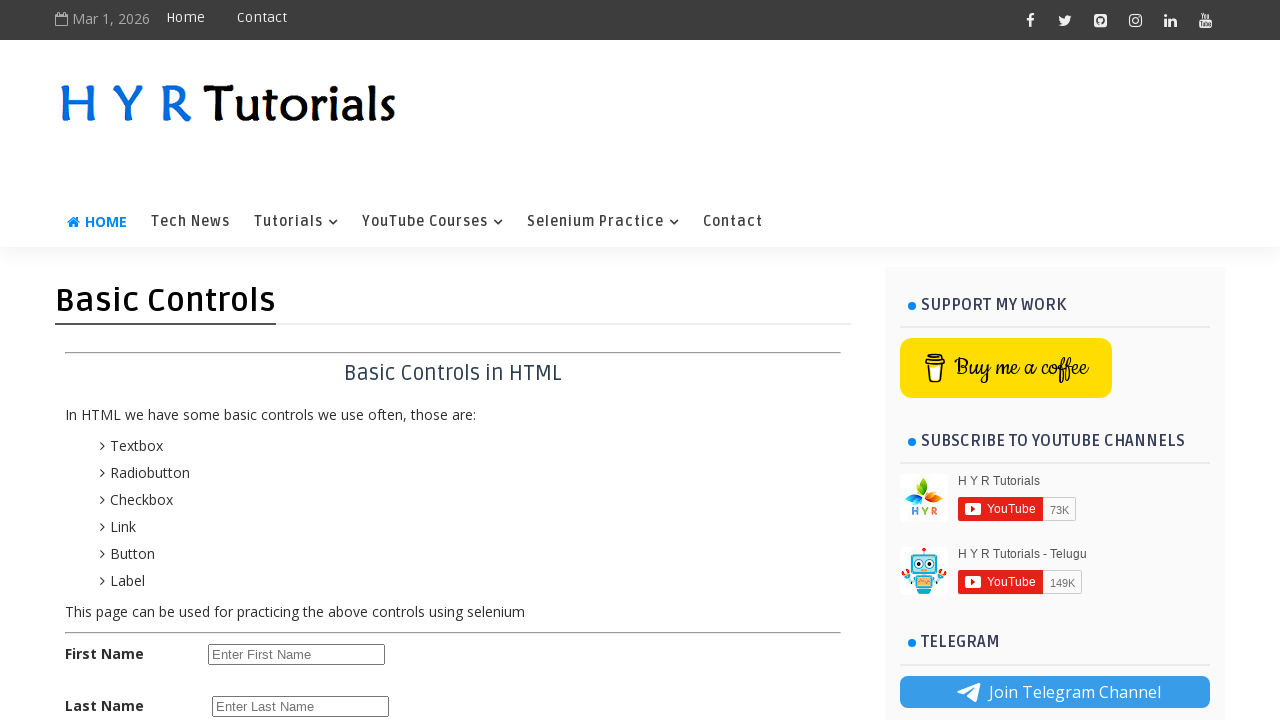

Selected female radio button at (286, 426) on #femalerb
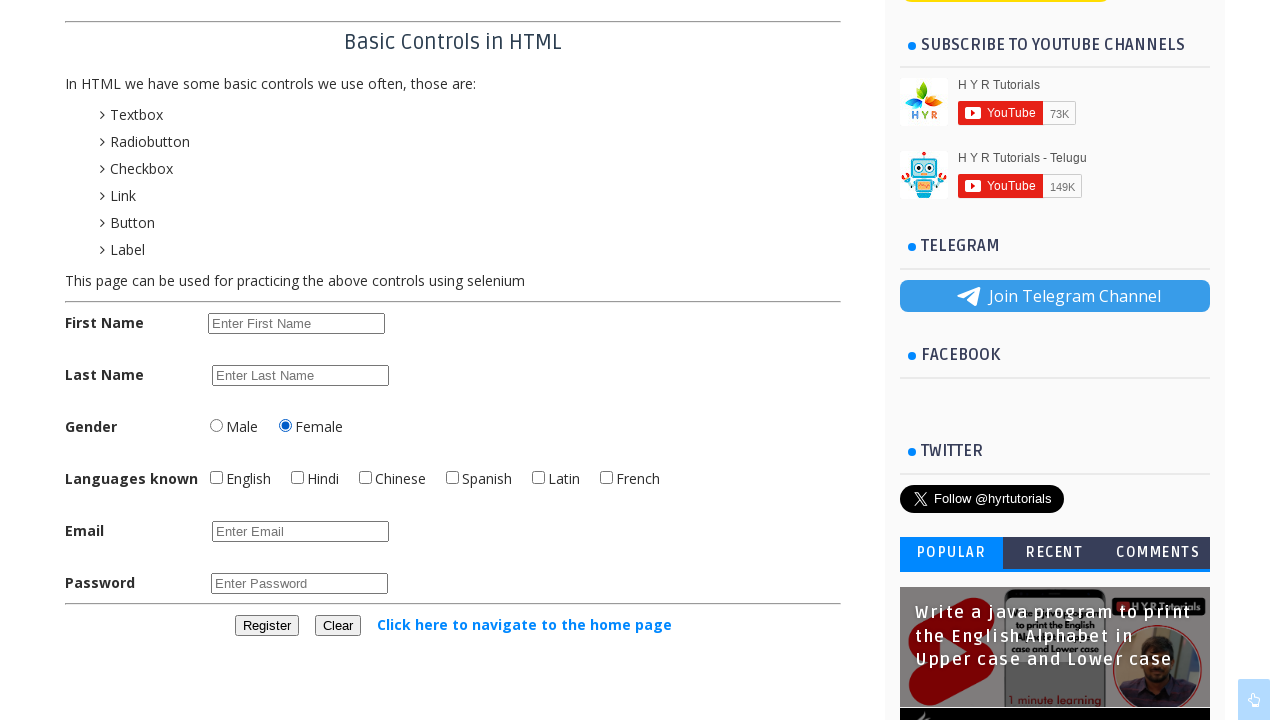

Selected English checkbox at (216, 478) on #englishchbx
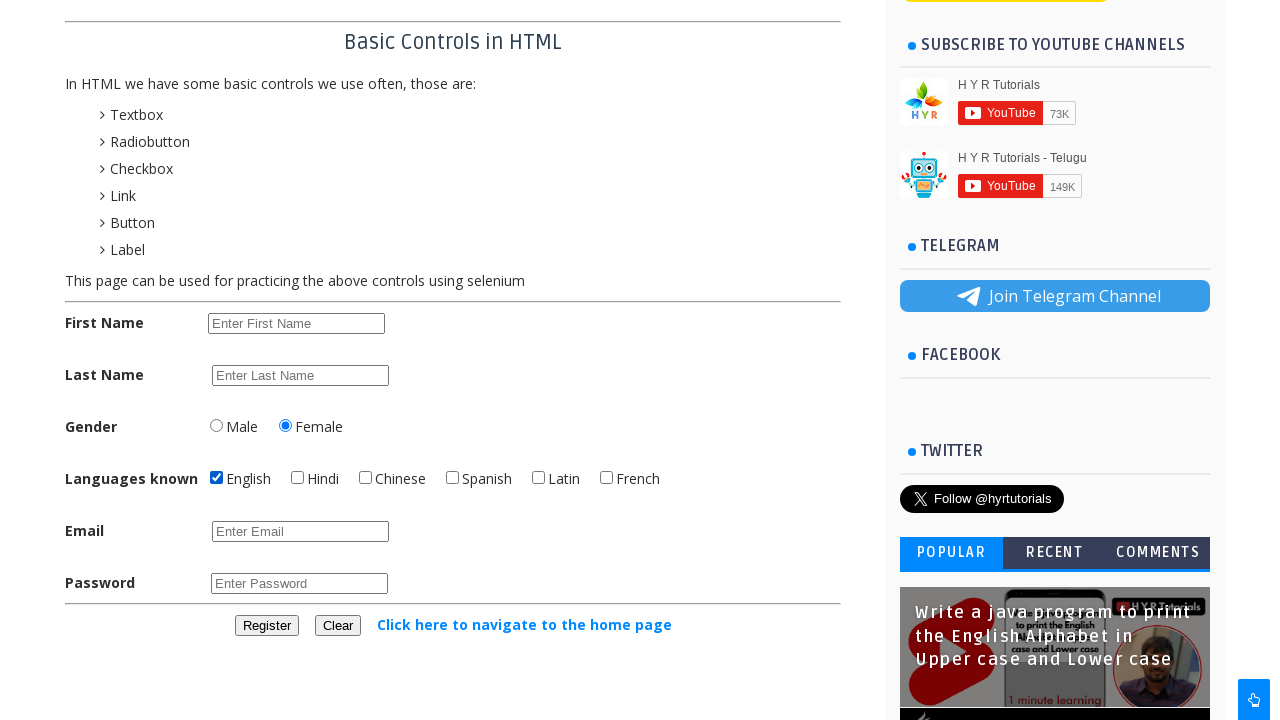

Selected Hindi checkbox at (298, 478) on #hindichbx
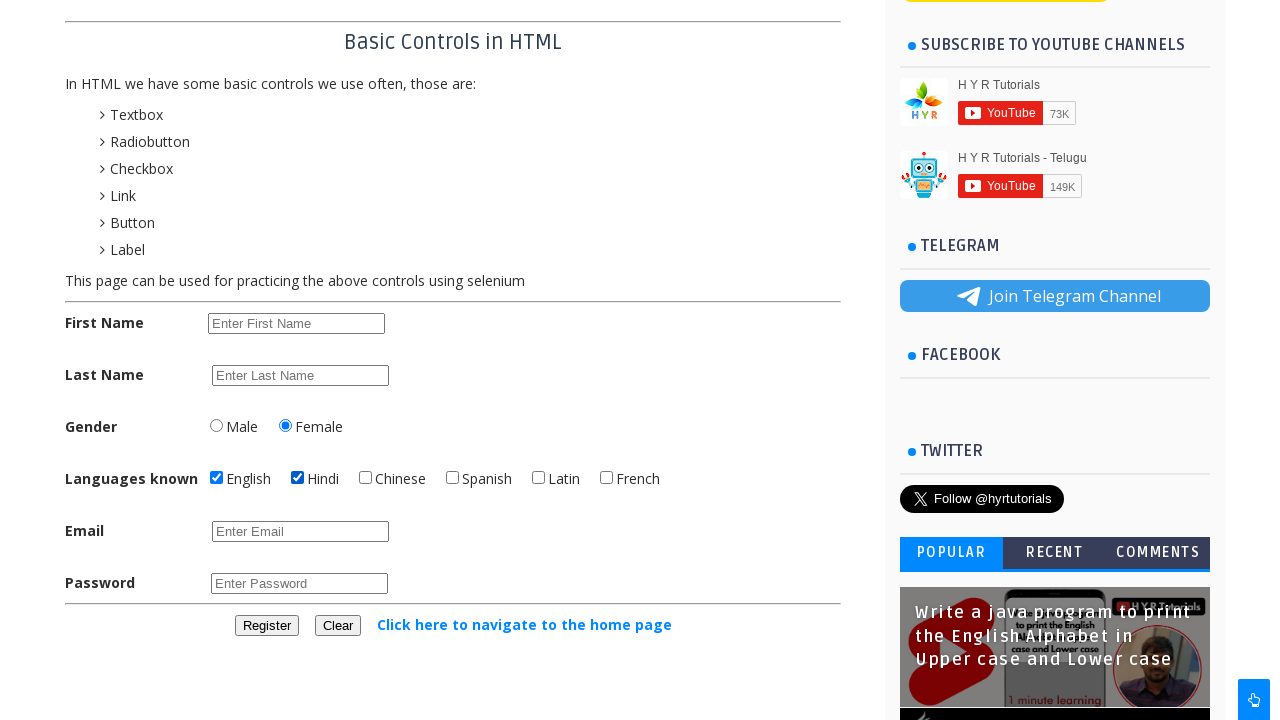

Verified Hindi checkbox is checked
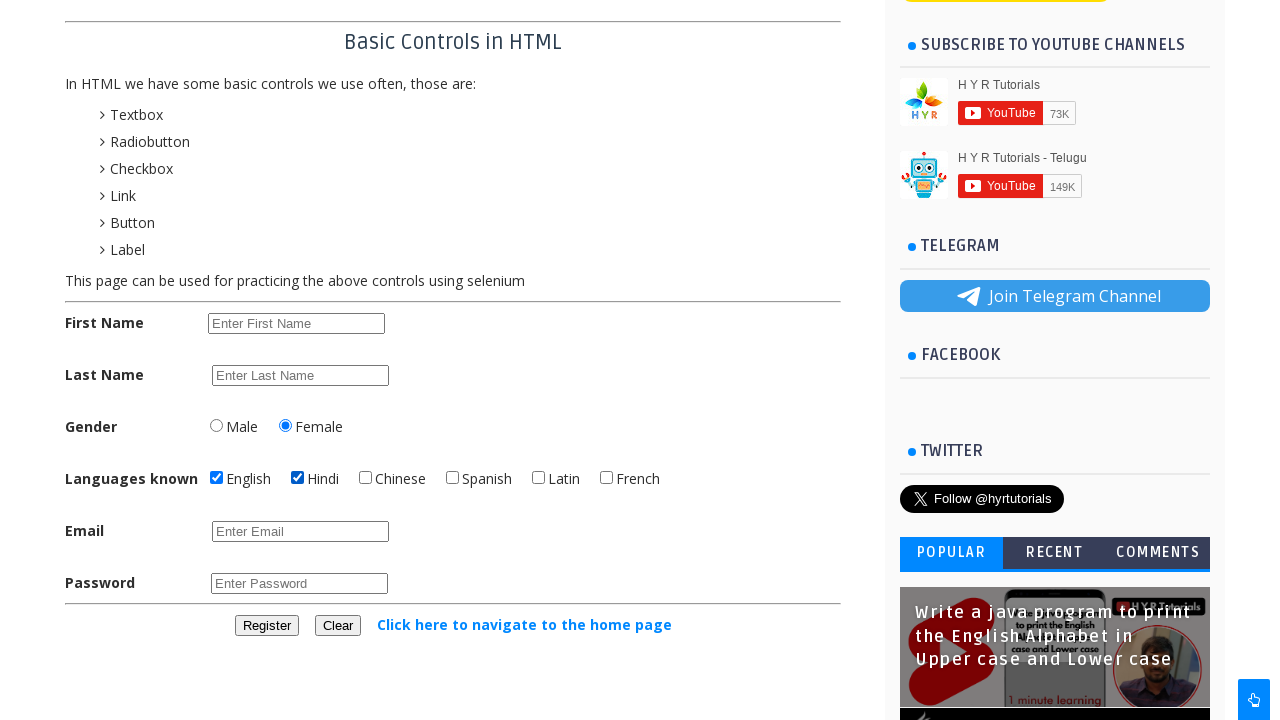

Deselected Hindi checkbox at (298, 478) on #hindichbx
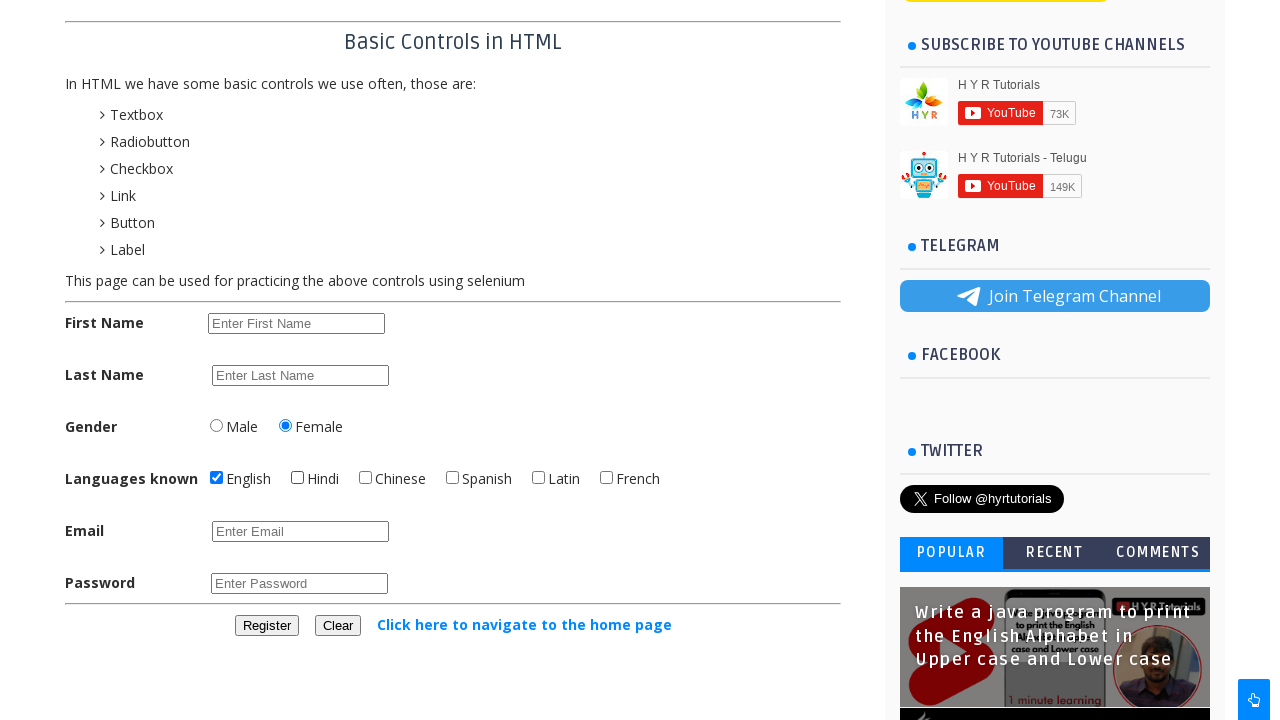

Clicked register button to submit form at (266, 626) on #registerbtn
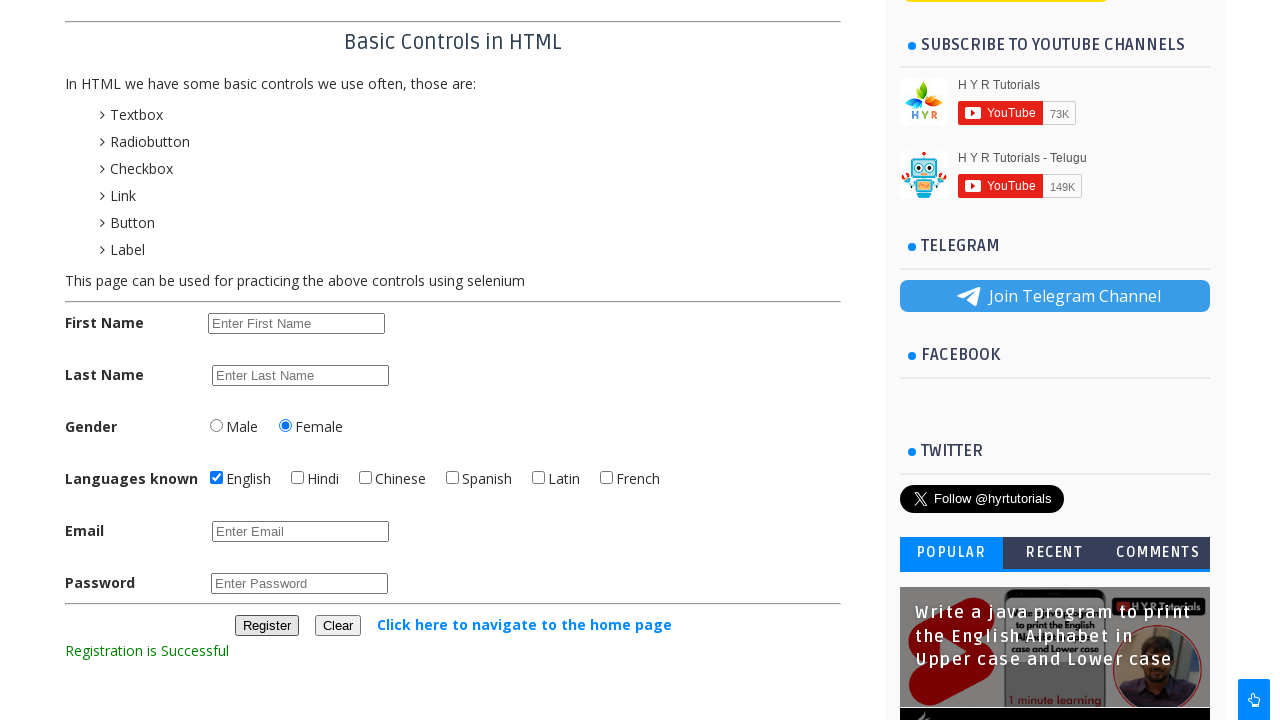

Form submission message appeared
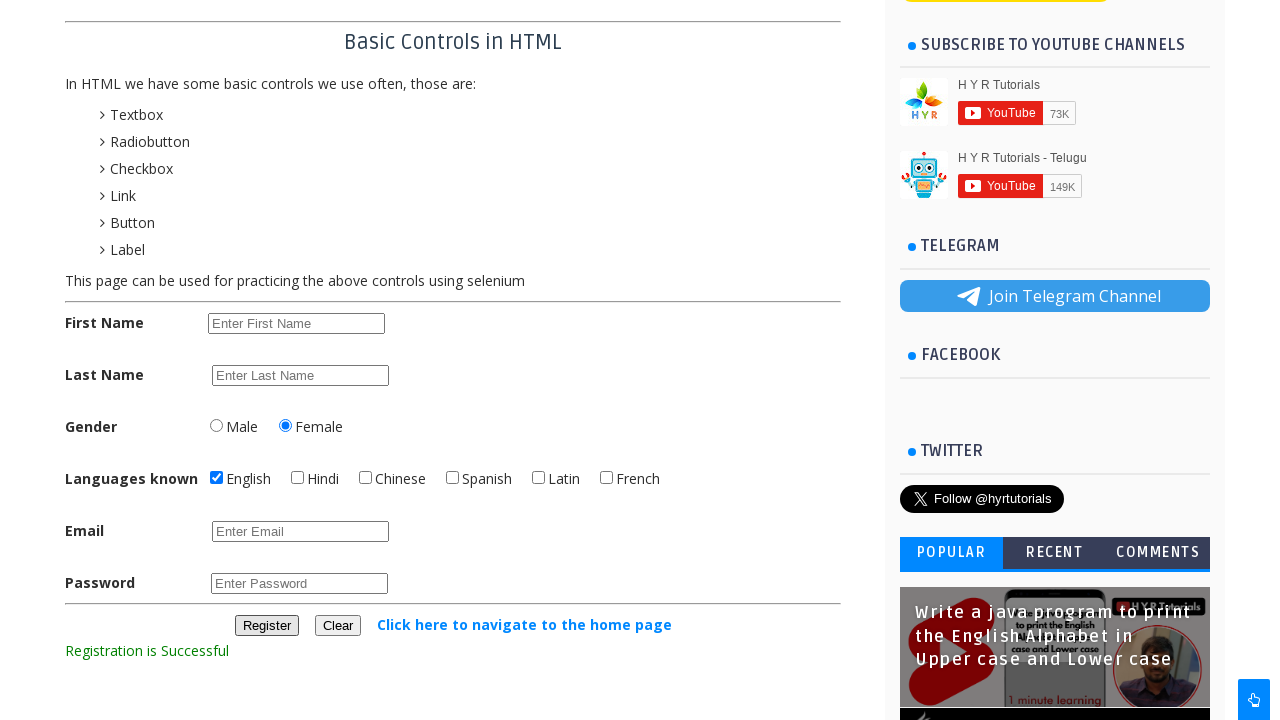

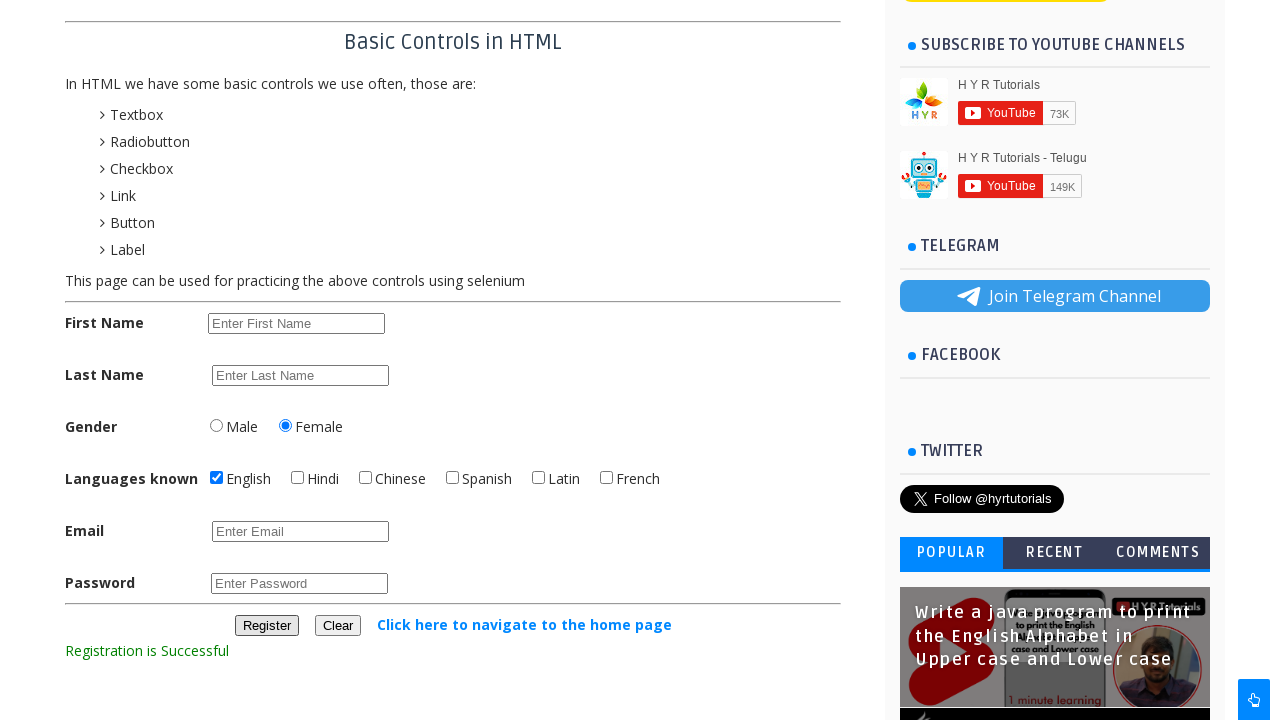